Tests handling of HTML frames by switching between multiple frames and filling input fields in each frame with different text values

Starting URL: https://ui.vision/demo/webtest/frames/

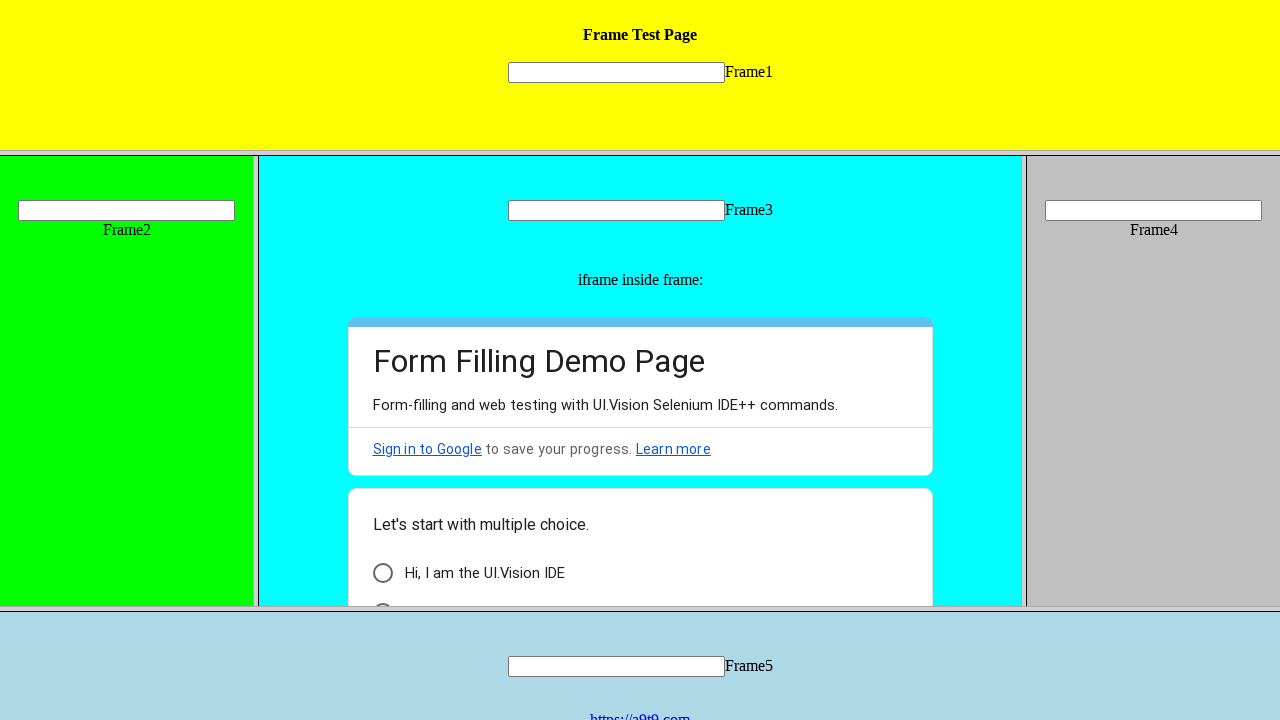

Located frame_1.html
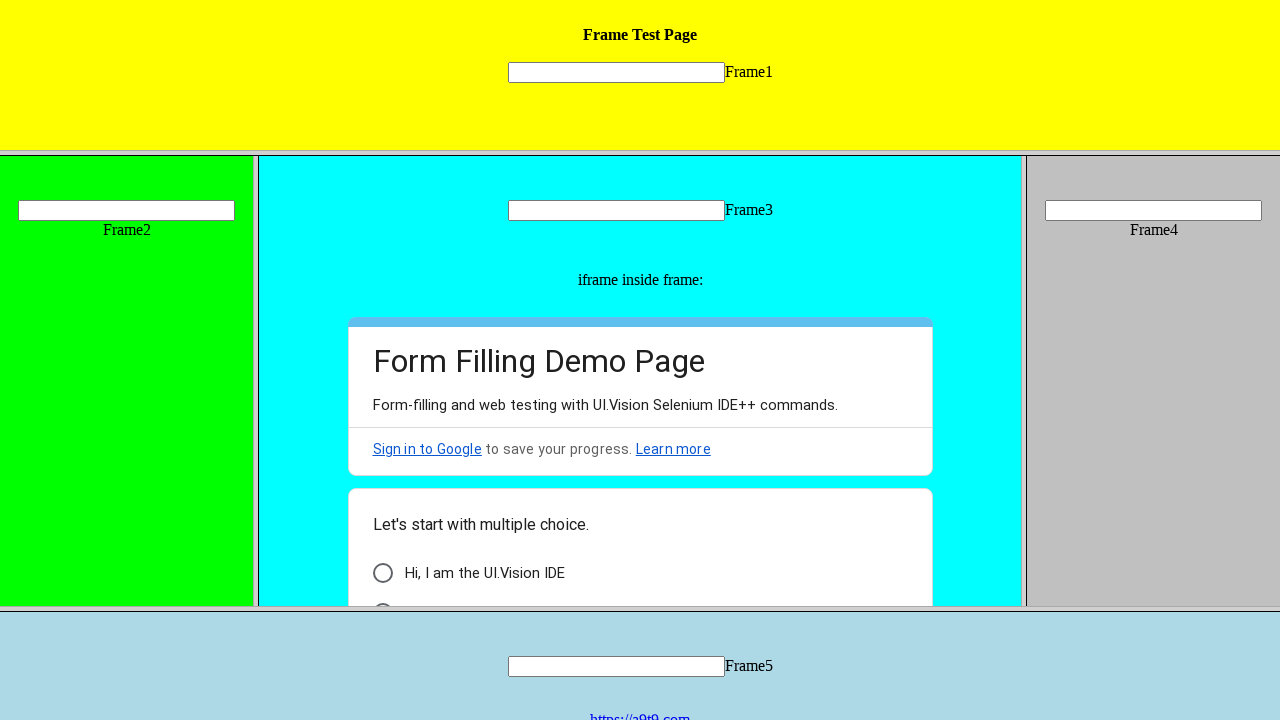

Filled input field in frame 1 with 'Welcome' on frame[src='frame_1.html'] >> internal:control=enter-frame >> input[name='mytext1
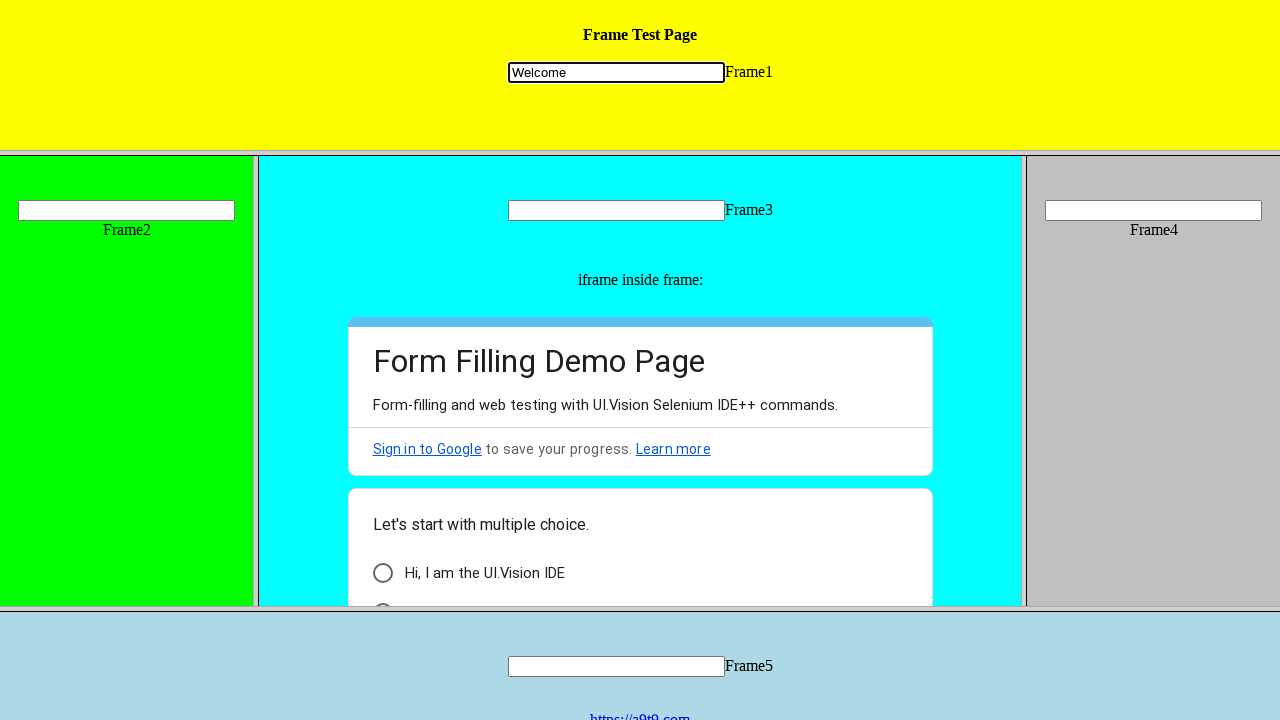

Located frame_2.html
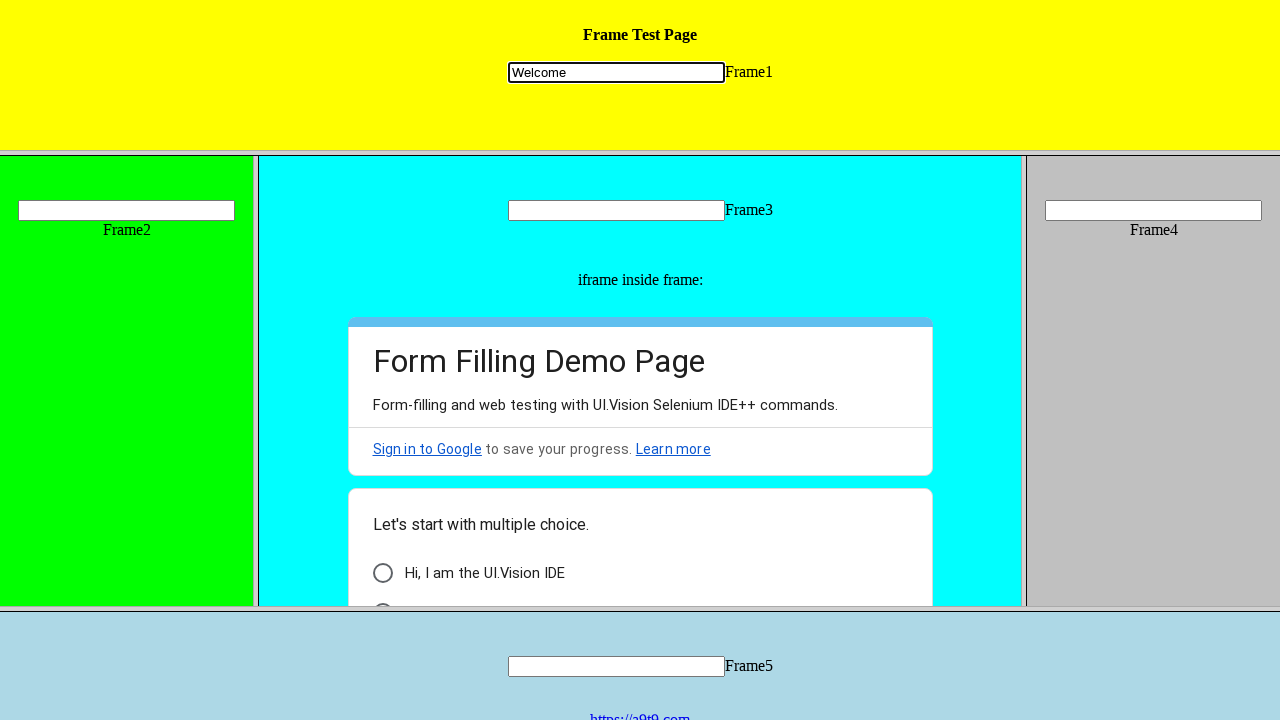

Filled input field in frame 2 with 'selenium' on frame[src='frame_2.html'] >> internal:control=enter-frame >> input[name='mytext2
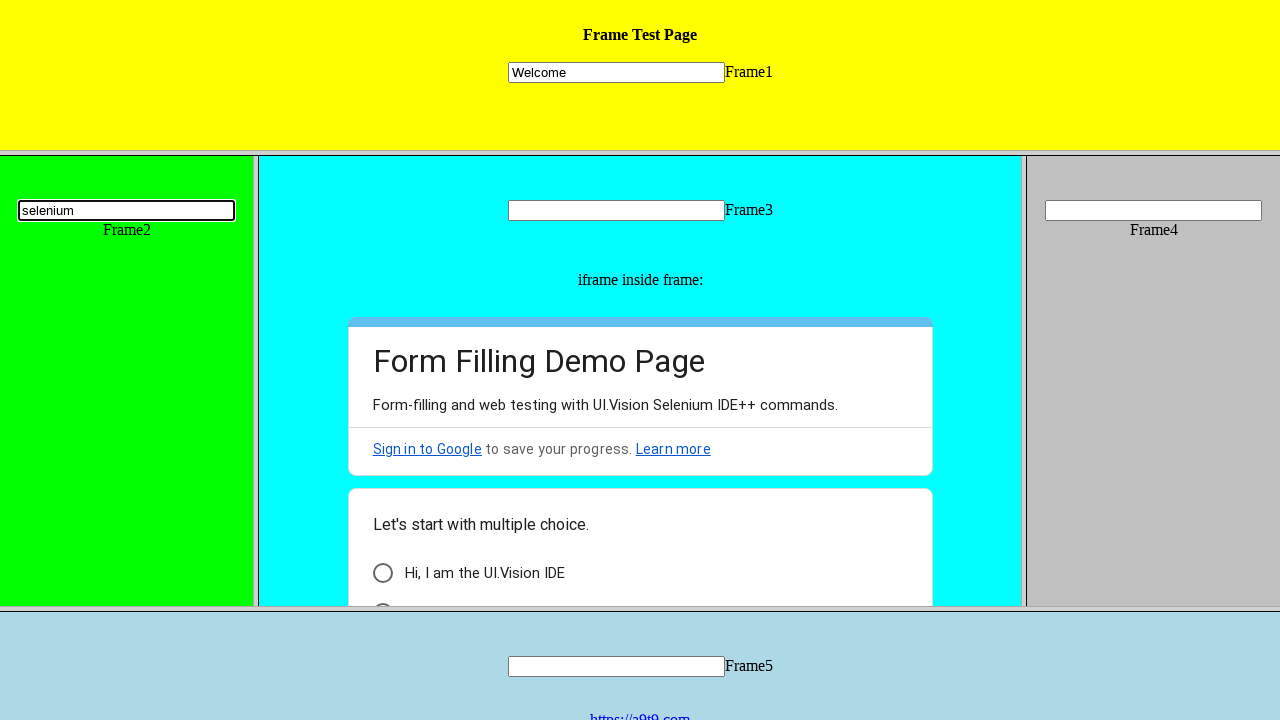

Located frame_3.html
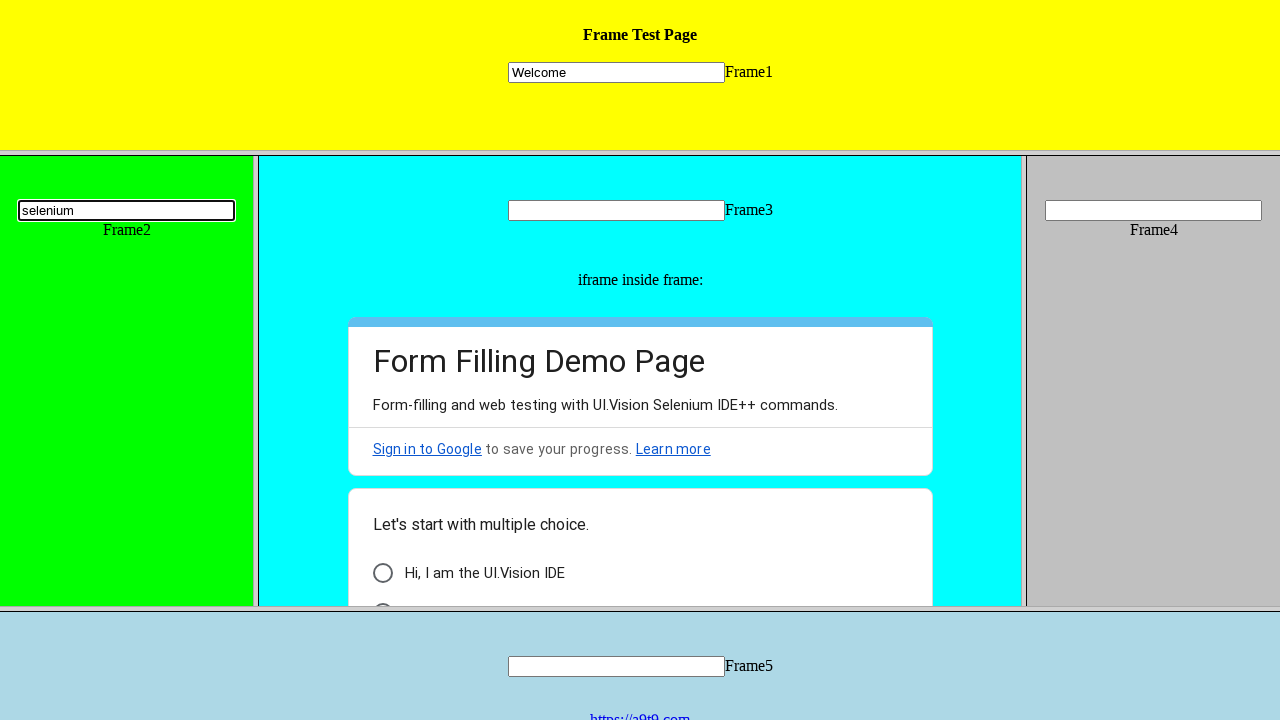

Filled input field in frame 3 with 'Java' on frame[src='frame_3.html'] >> internal:control=enter-frame >> input[name='mytext3
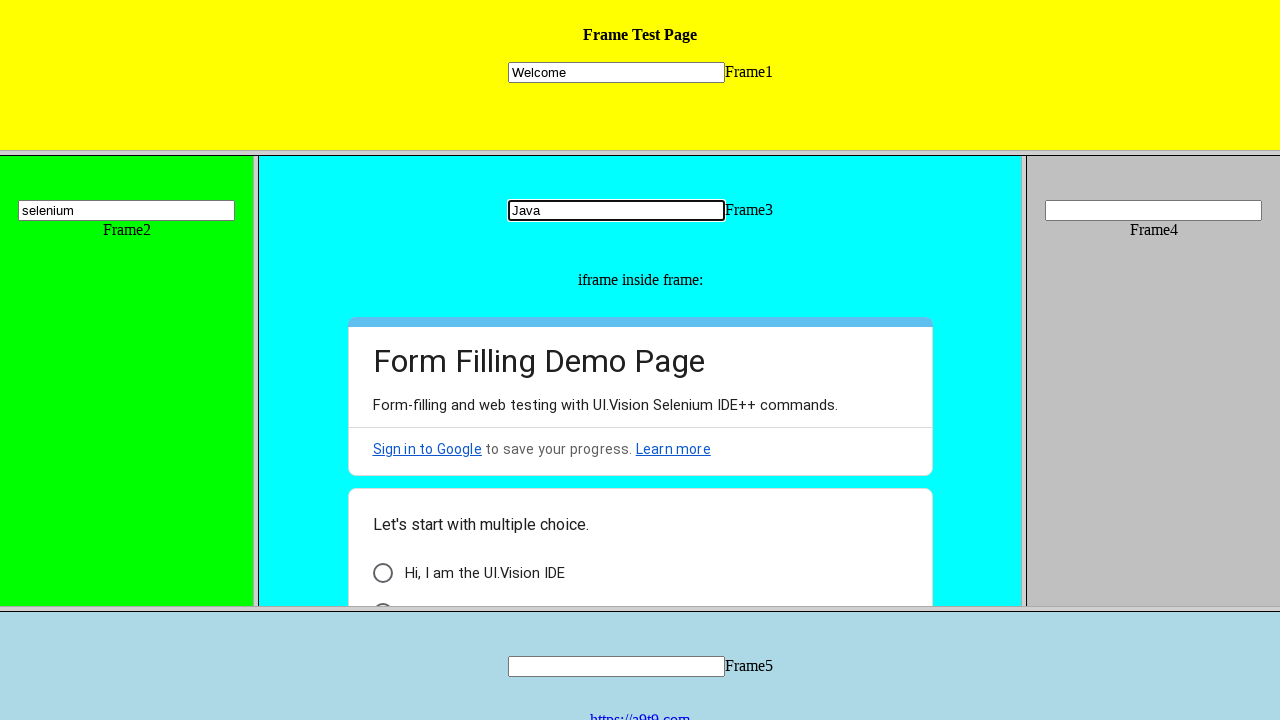

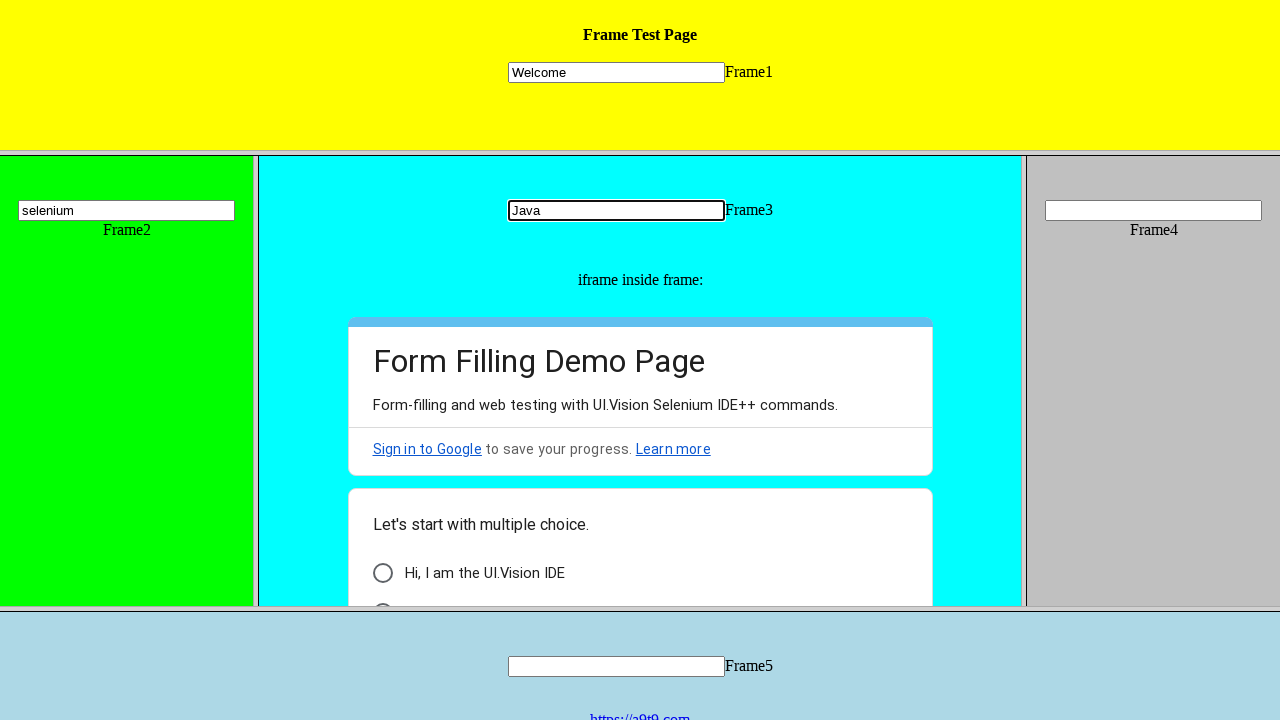